Tests that error messages disappear after filling in mandatory fields (forename, email, message) on the contact form, verifying the form validation behavior (Firefox variant).

Starting URL: https://jupiter.cloud.planittesting.com/

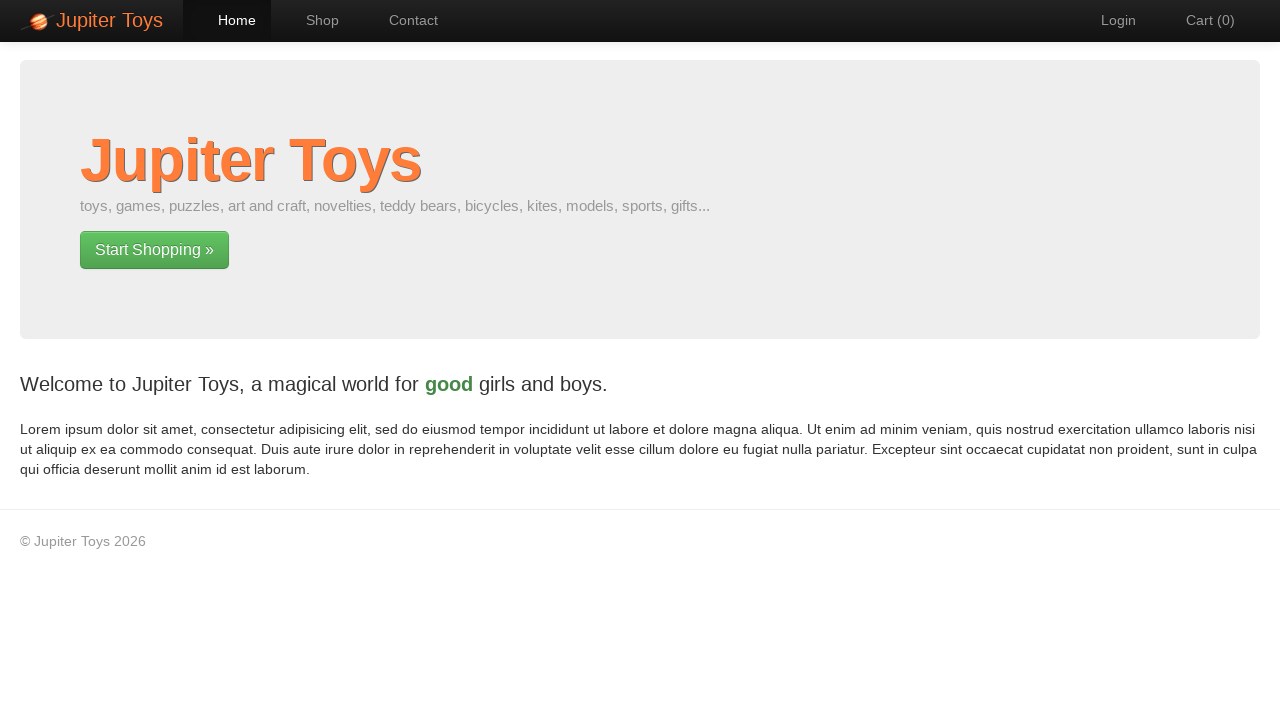

Clicked on Contact navigation item at (404, 20) on #nav-contact
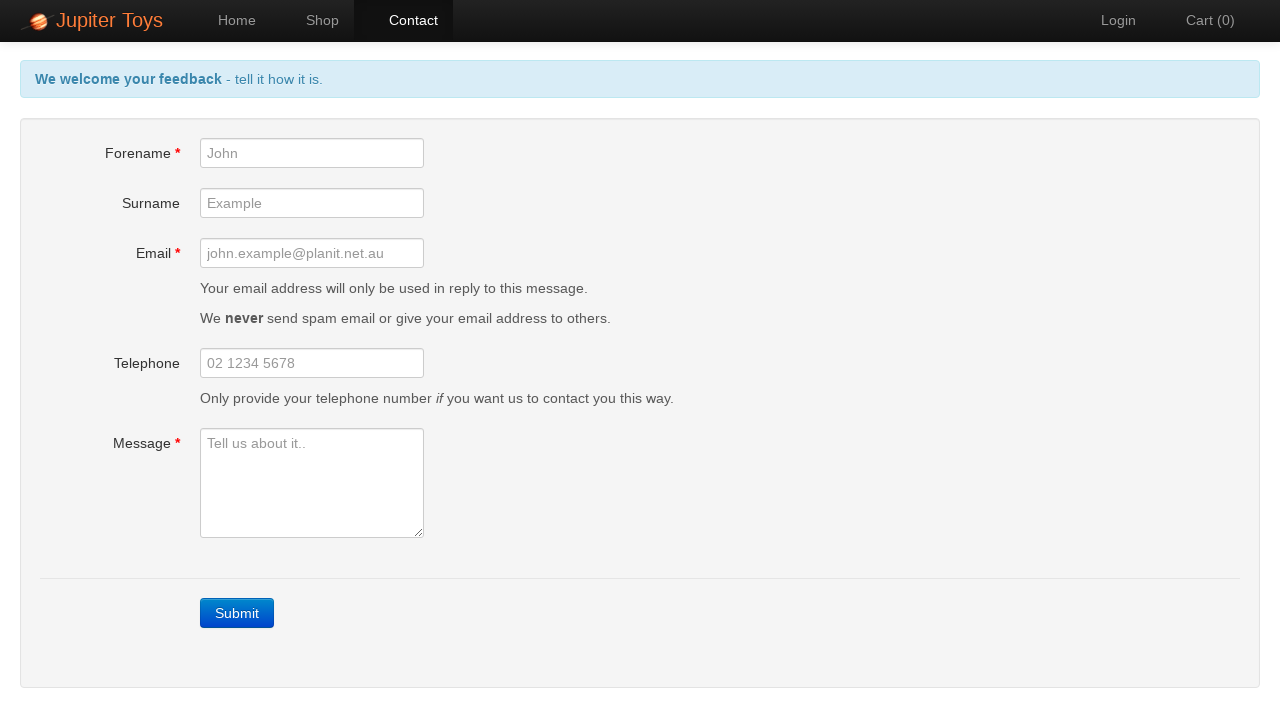

Clicked Submit button to trigger validation errors at (237, 613) on a:has-text('Submit')
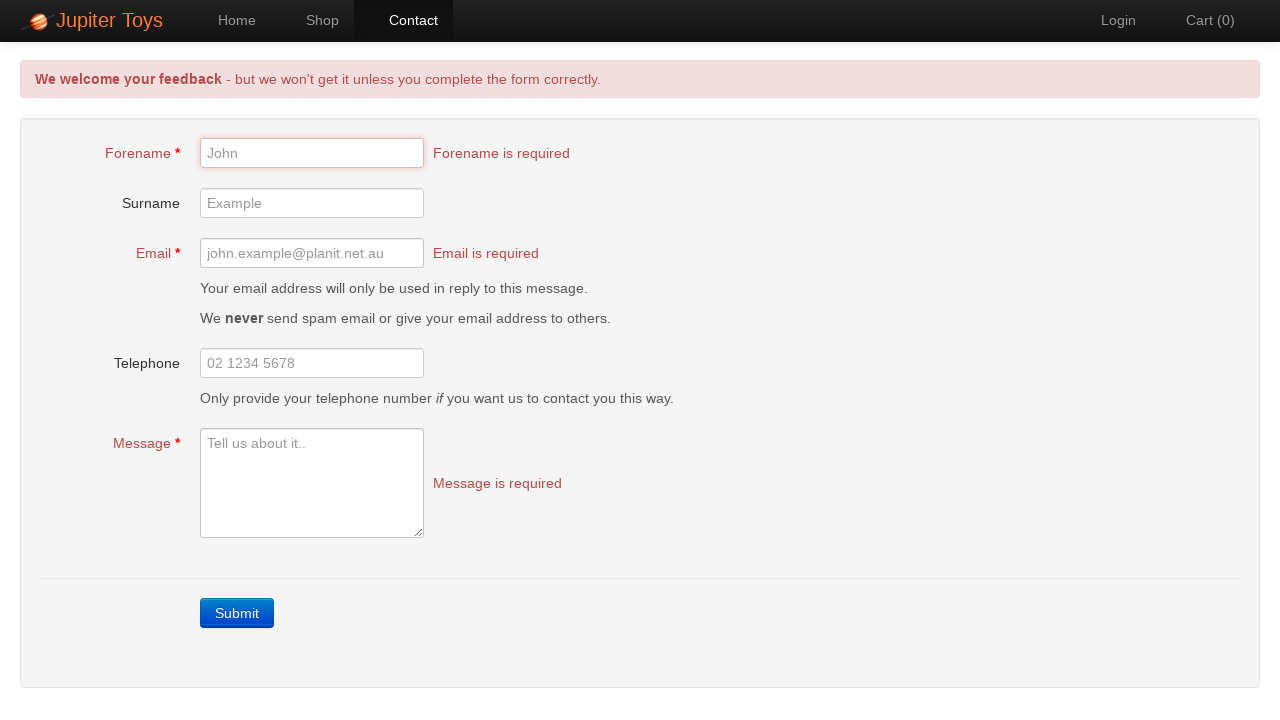

Filled forename field with 'JaneDoe' on #forename
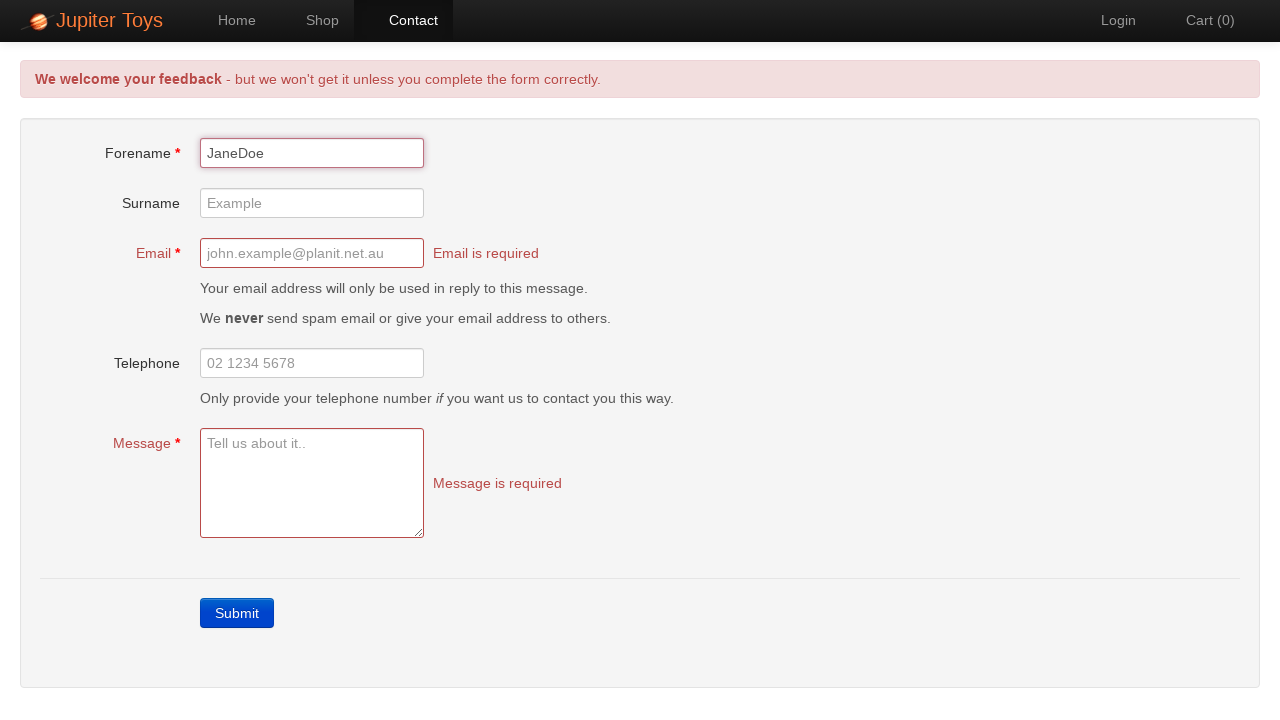

Filled email field with 'janedoe@example.com' on #email
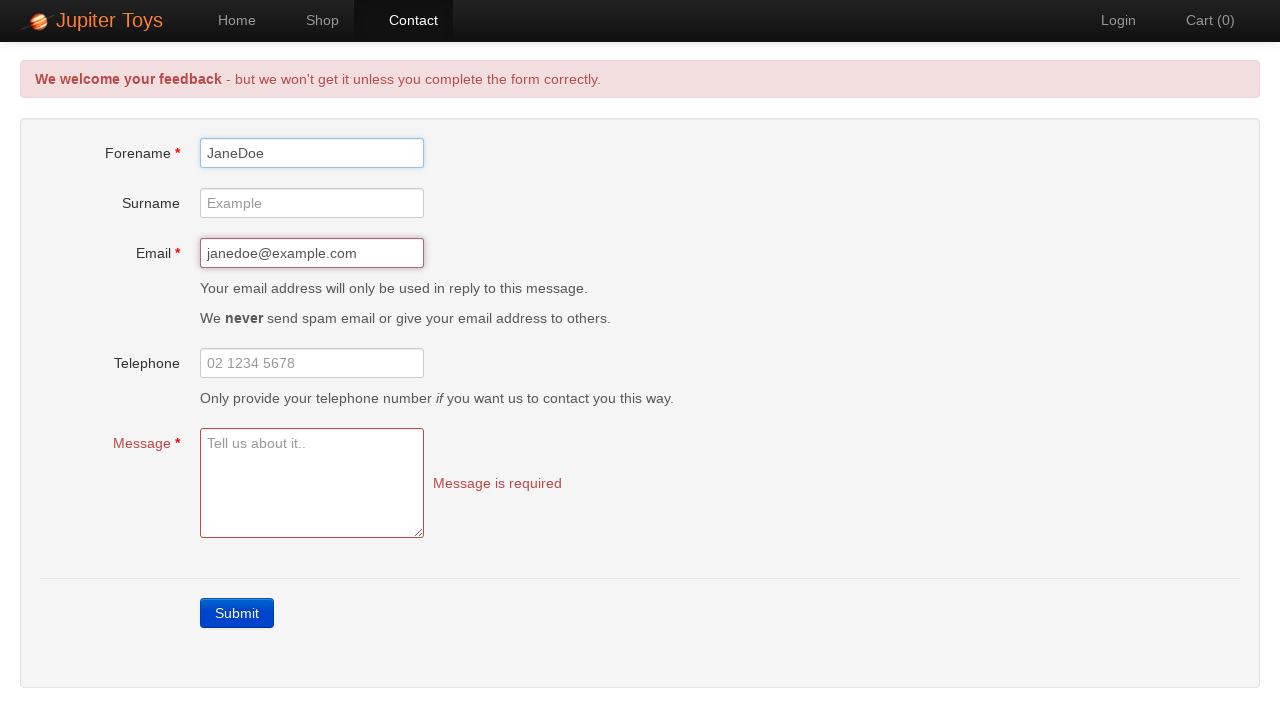

Filled message field with test message on #message
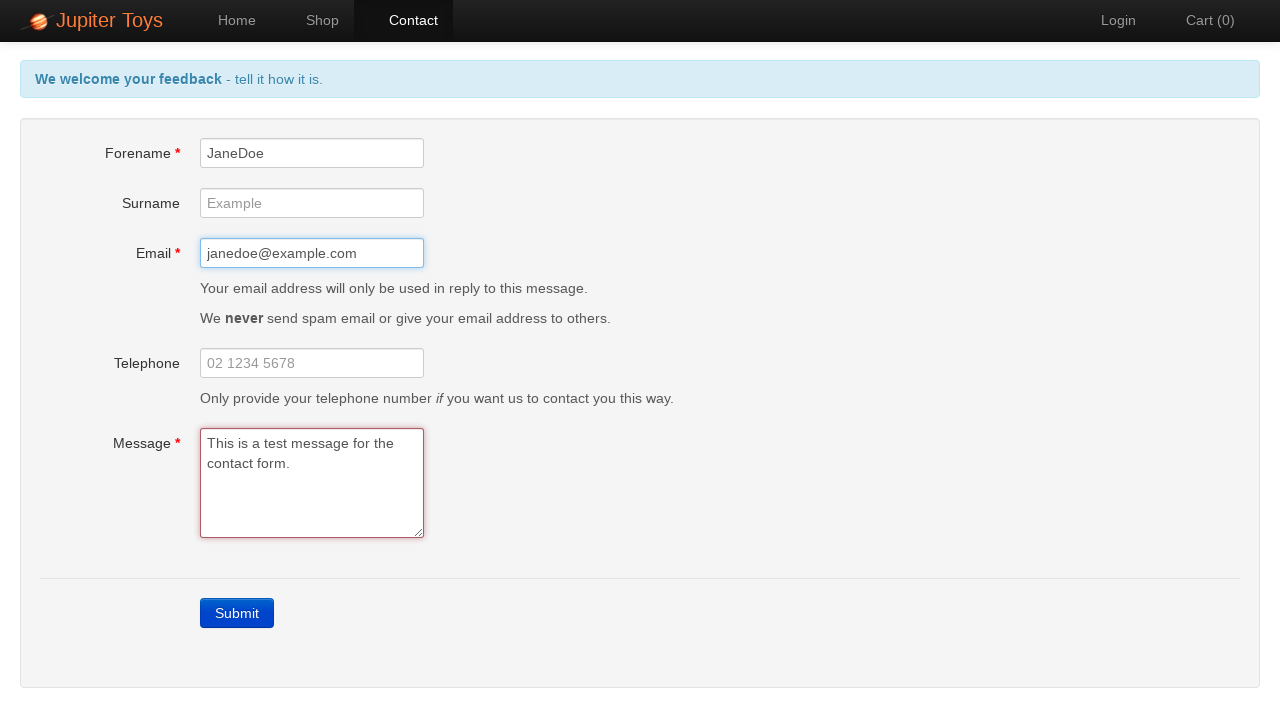

Waited 500ms for error messages to clear
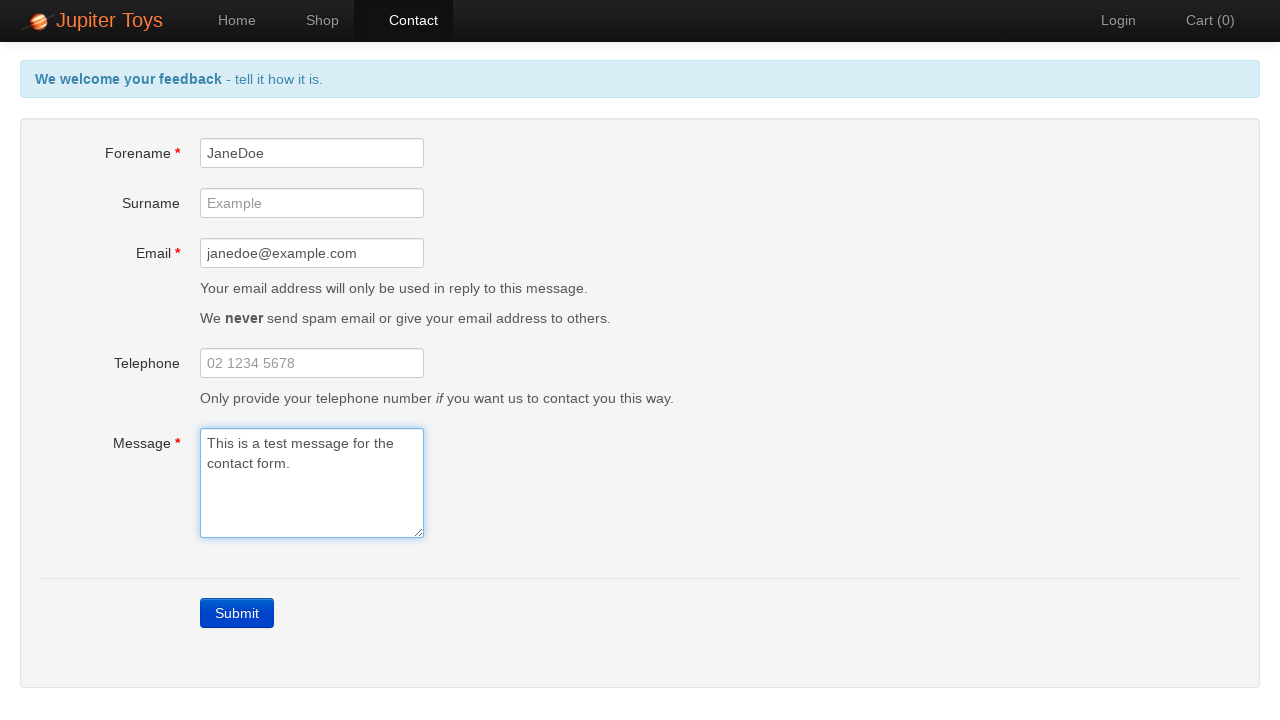

Verified forename error message is not visible
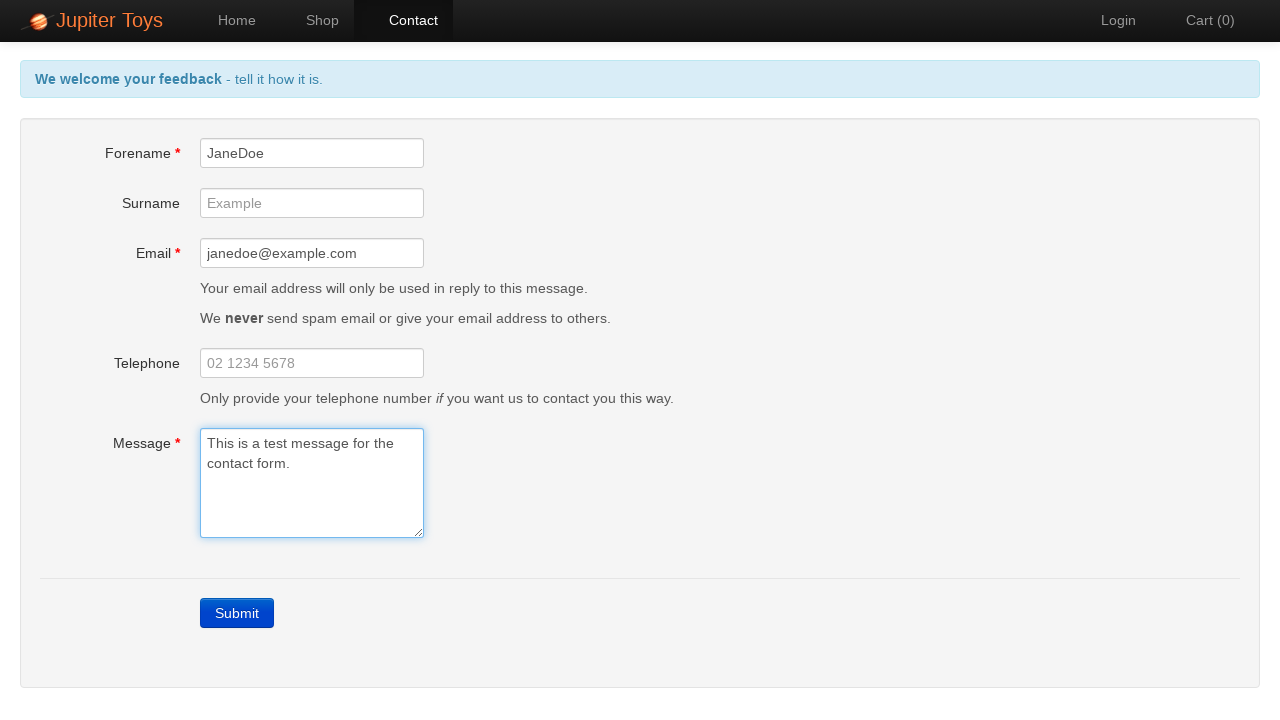

Verified email error message is not visible
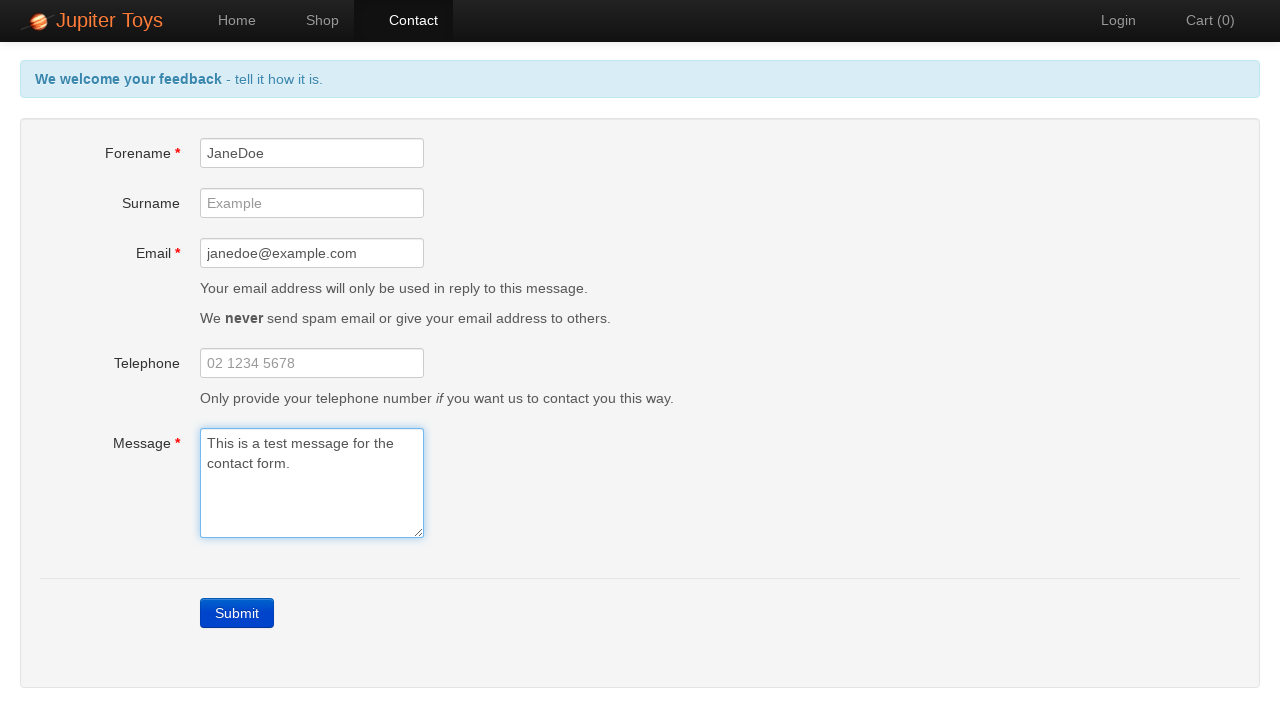

Verified message error message is not visible
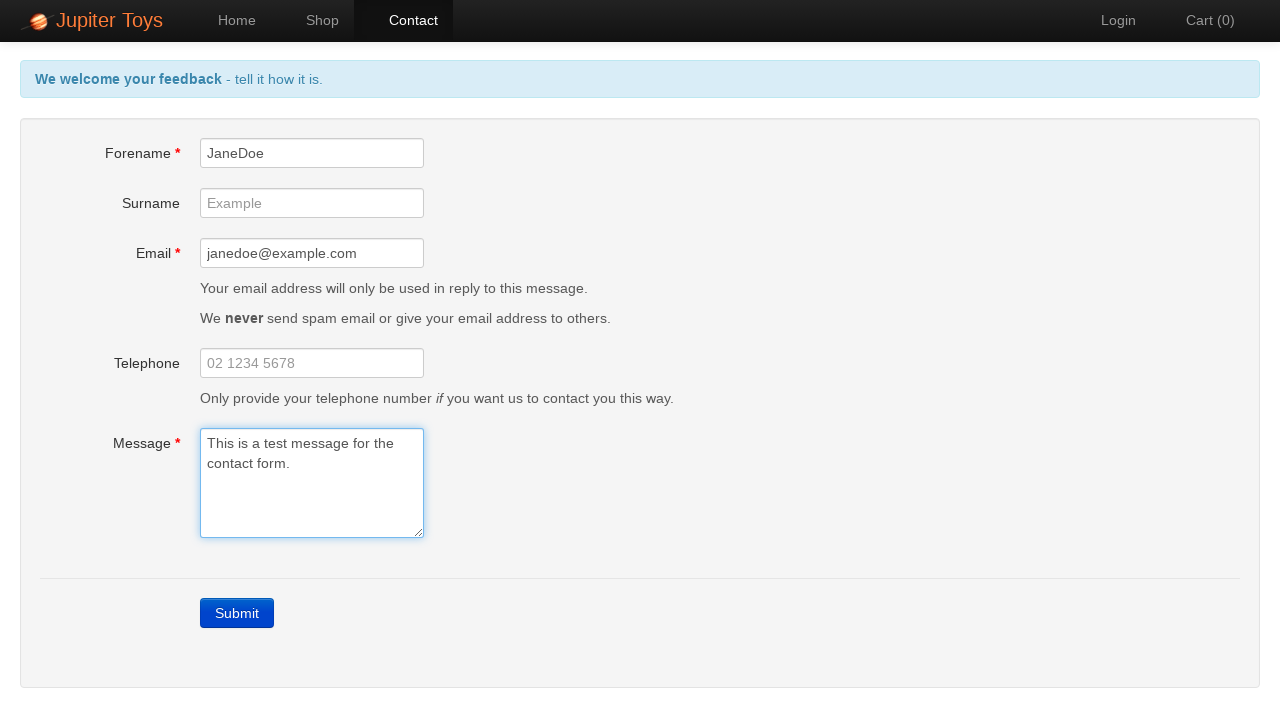

Verified header message no longer contains error styling
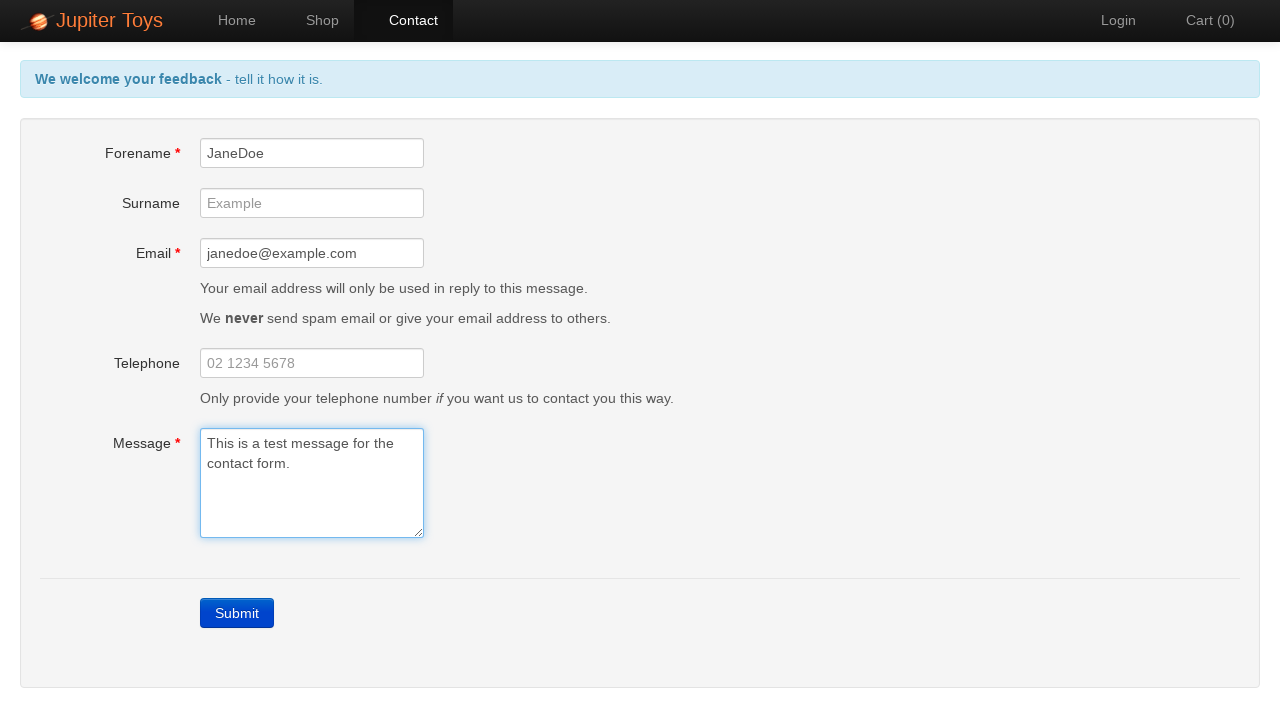

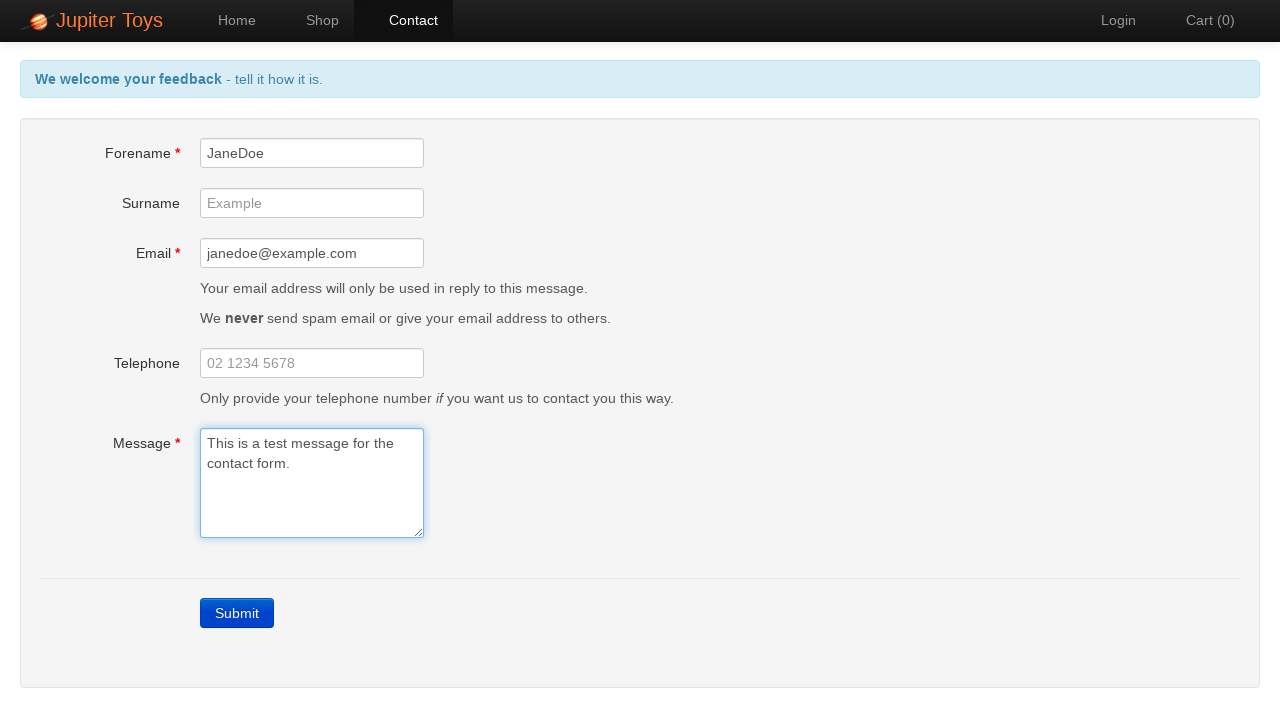